Tests form validation by filling multiple form fields and submitting the form to verify field validation states

Starting URL: https://bonigarcia.dev/selenium-webdriver-java/data-types.html

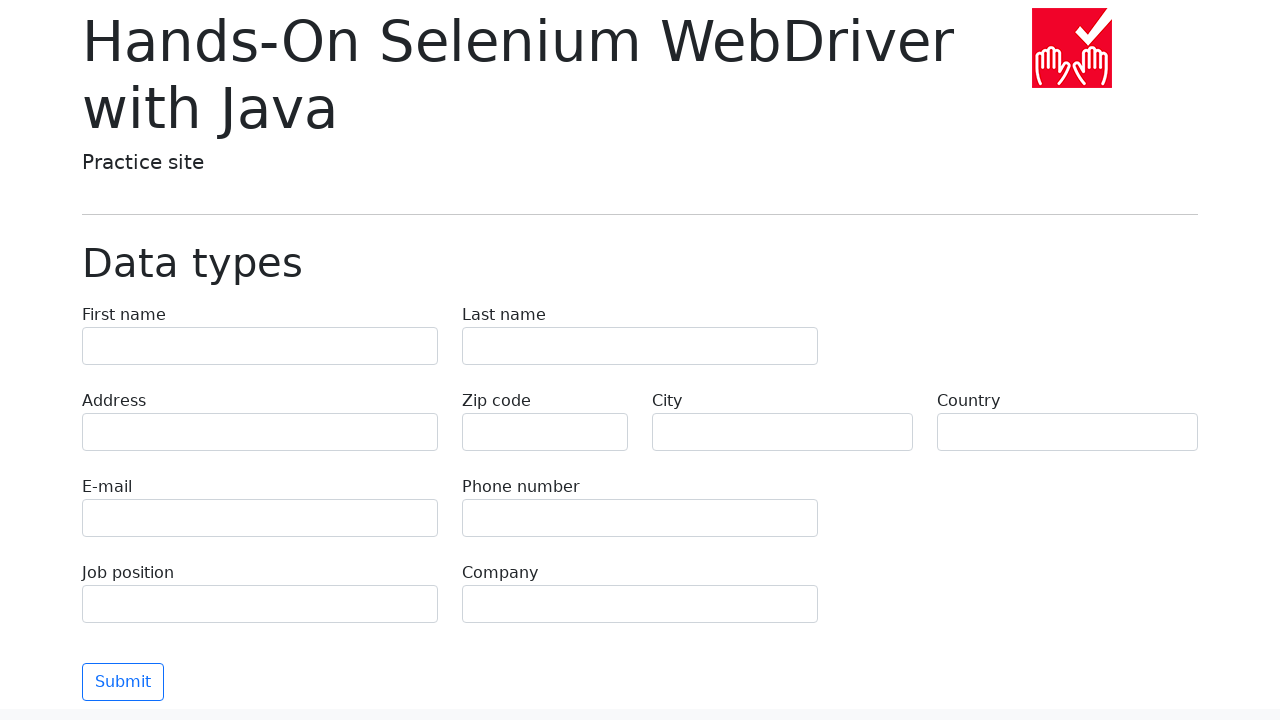

Filled first name field with 'Иван' on input[name='first-name']
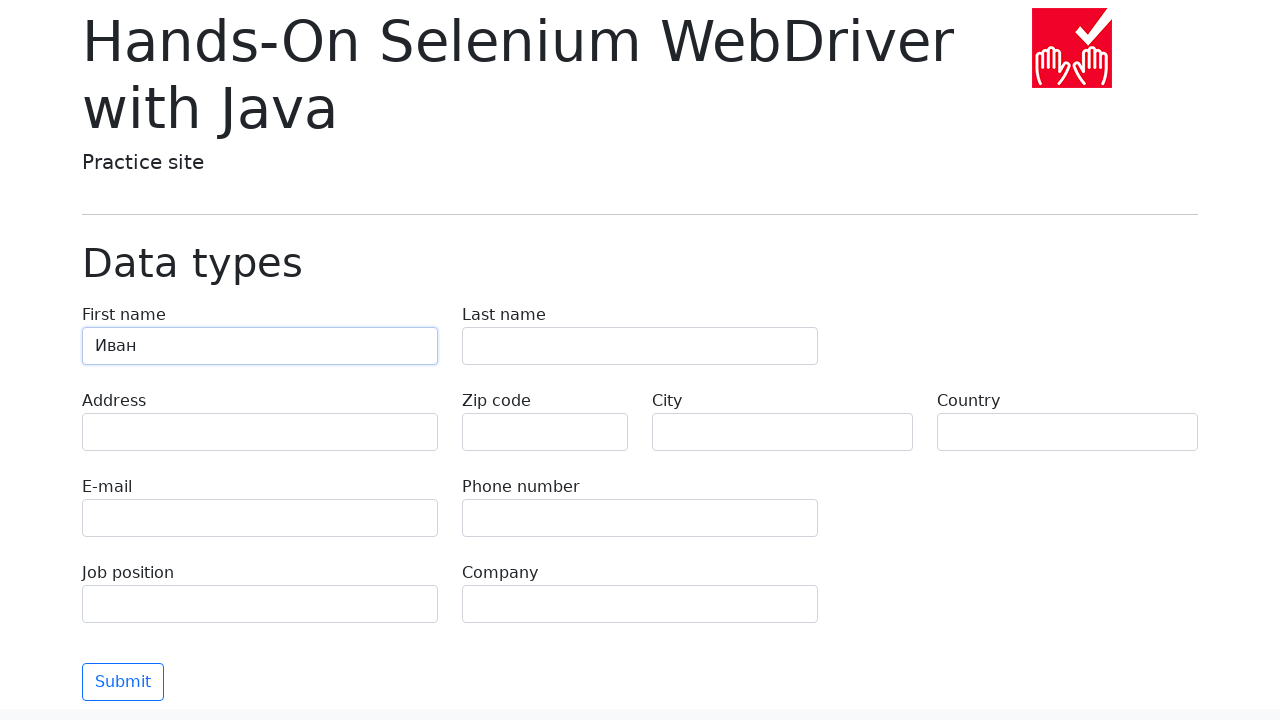

Filled last name field with 'Петров' on input[name='last-name']
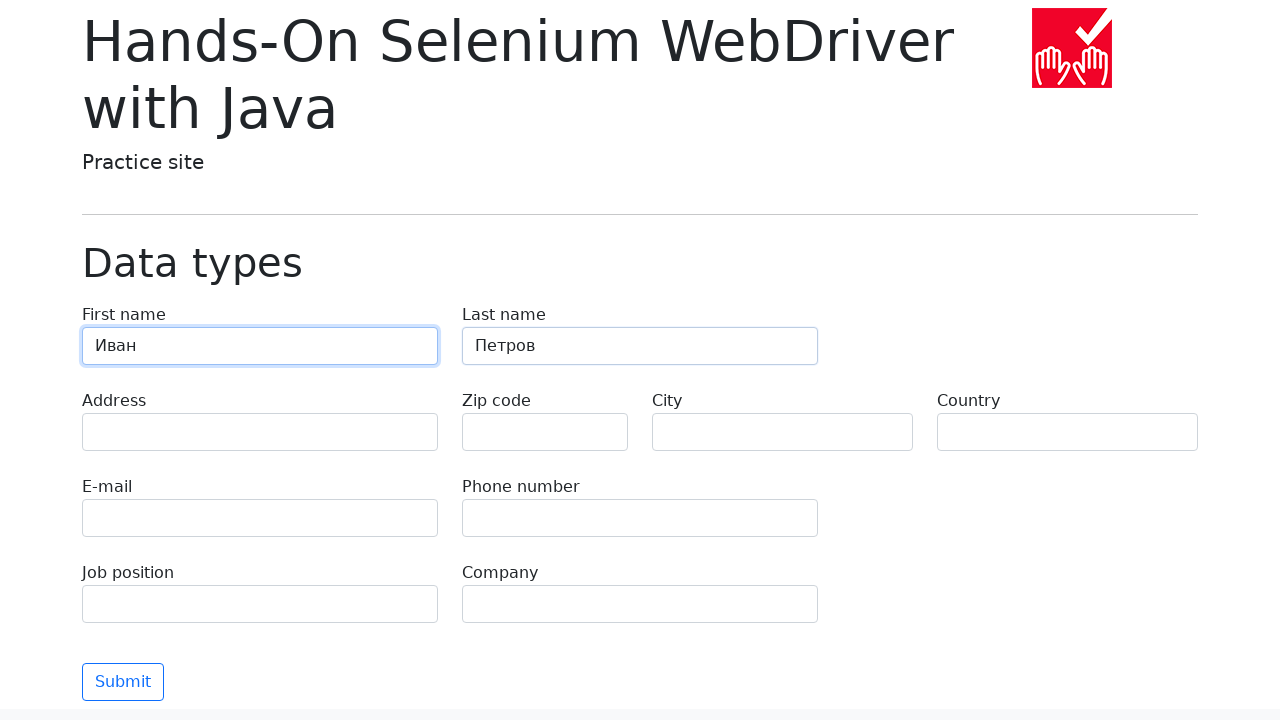

Filled address field with 'Ленина, 55-3' on input[name='address']
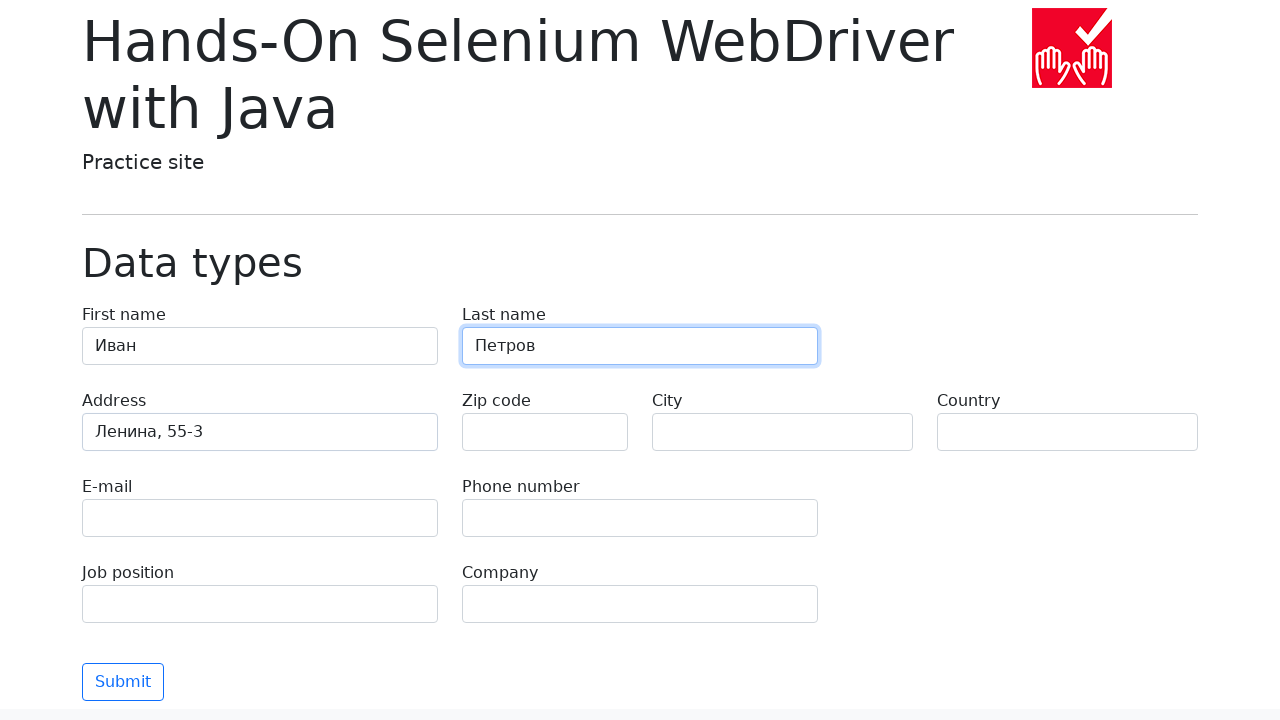

Filled email field with 'test@skypro.com' on input[name='e-mail']
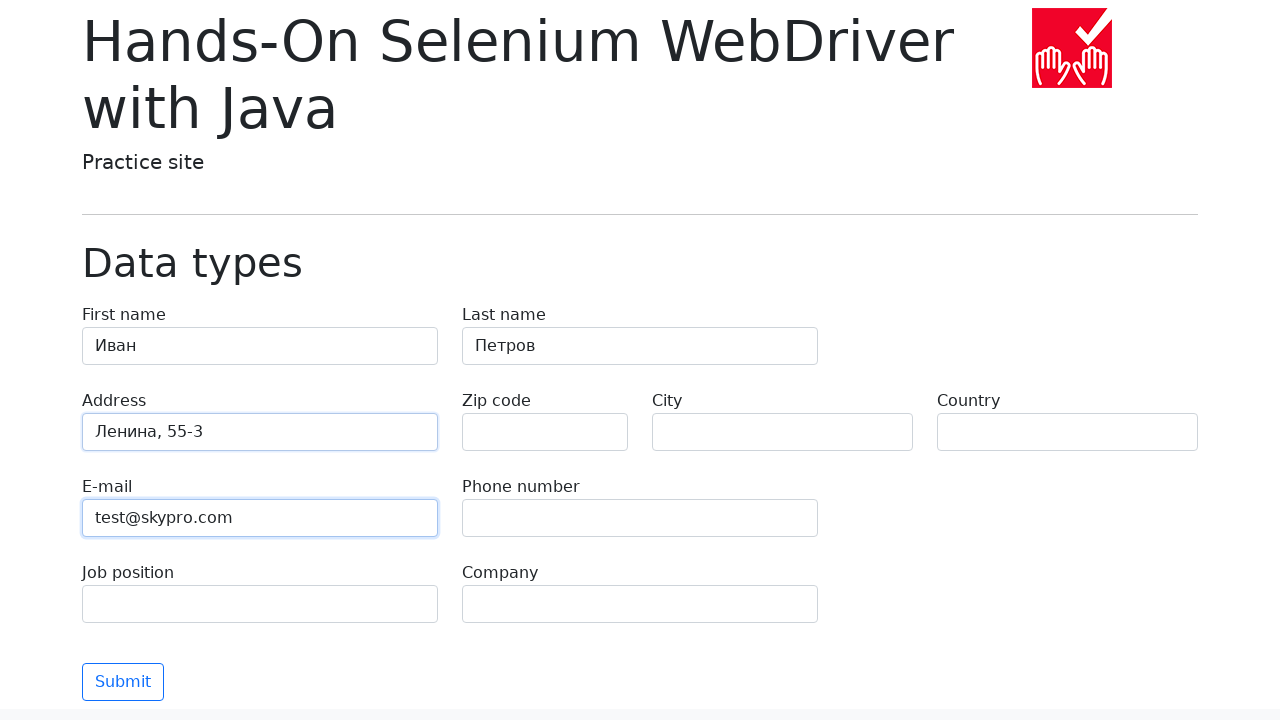

Filled phone field with '+7985899998787' on input[name='phone']
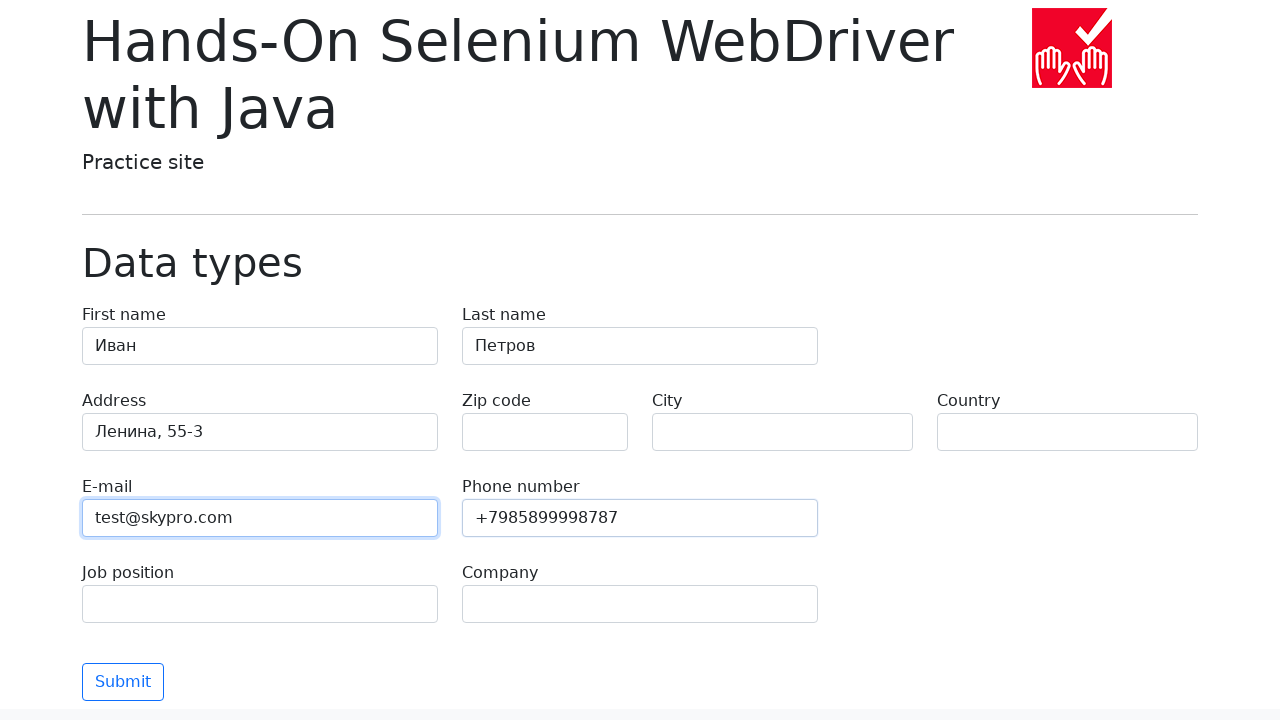

Filled city field with 'Москва' on input[name='city']
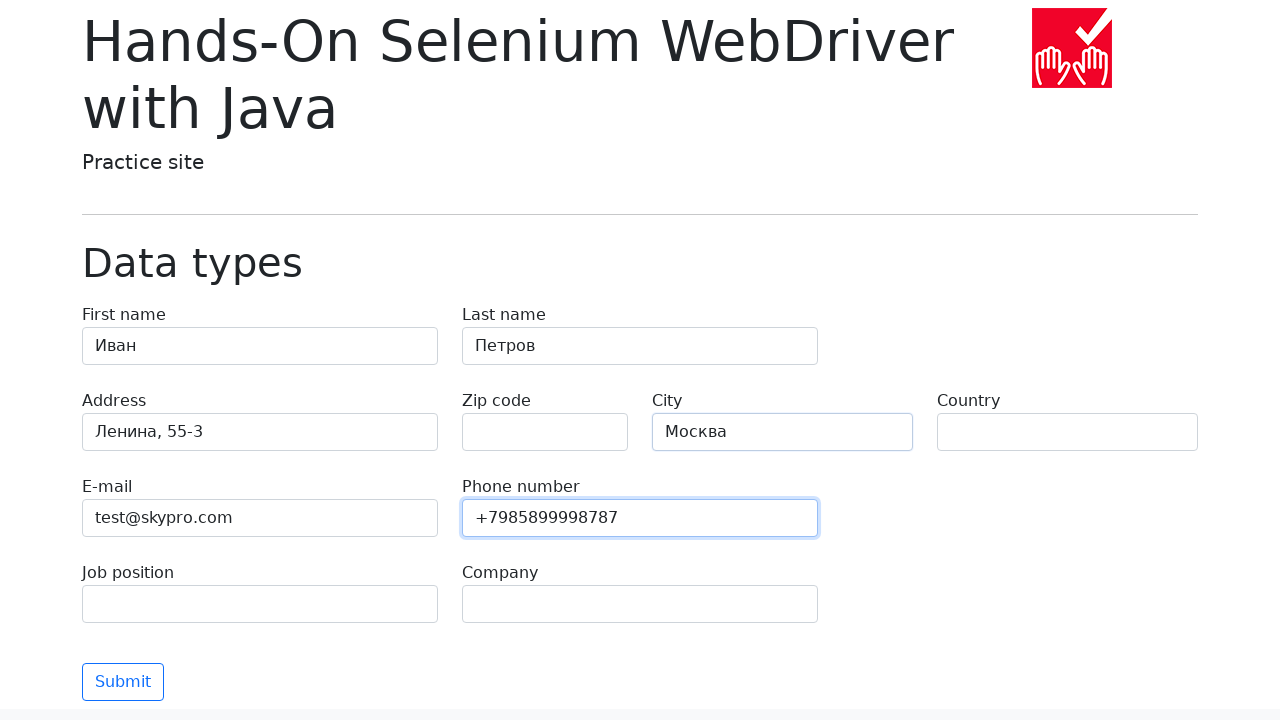

Filled country field with 'Россия' on input[name='country']
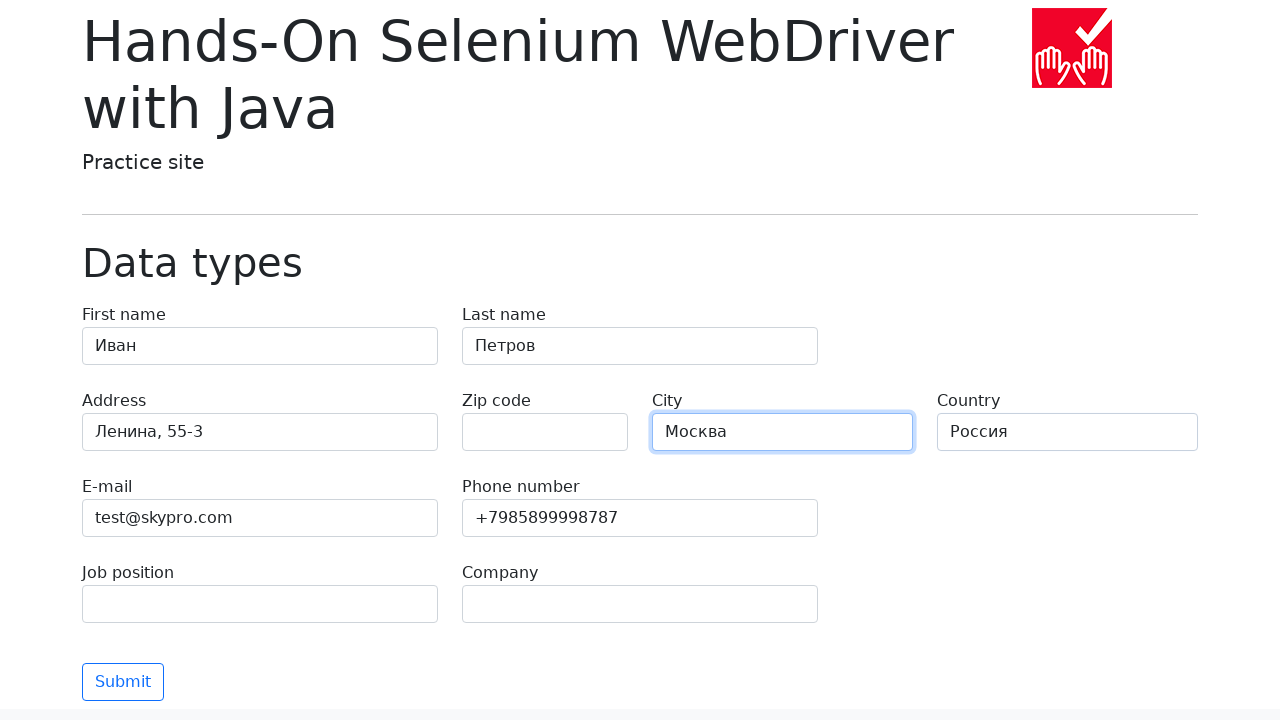

Filled job position field with 'QA' on input[name='job-position']
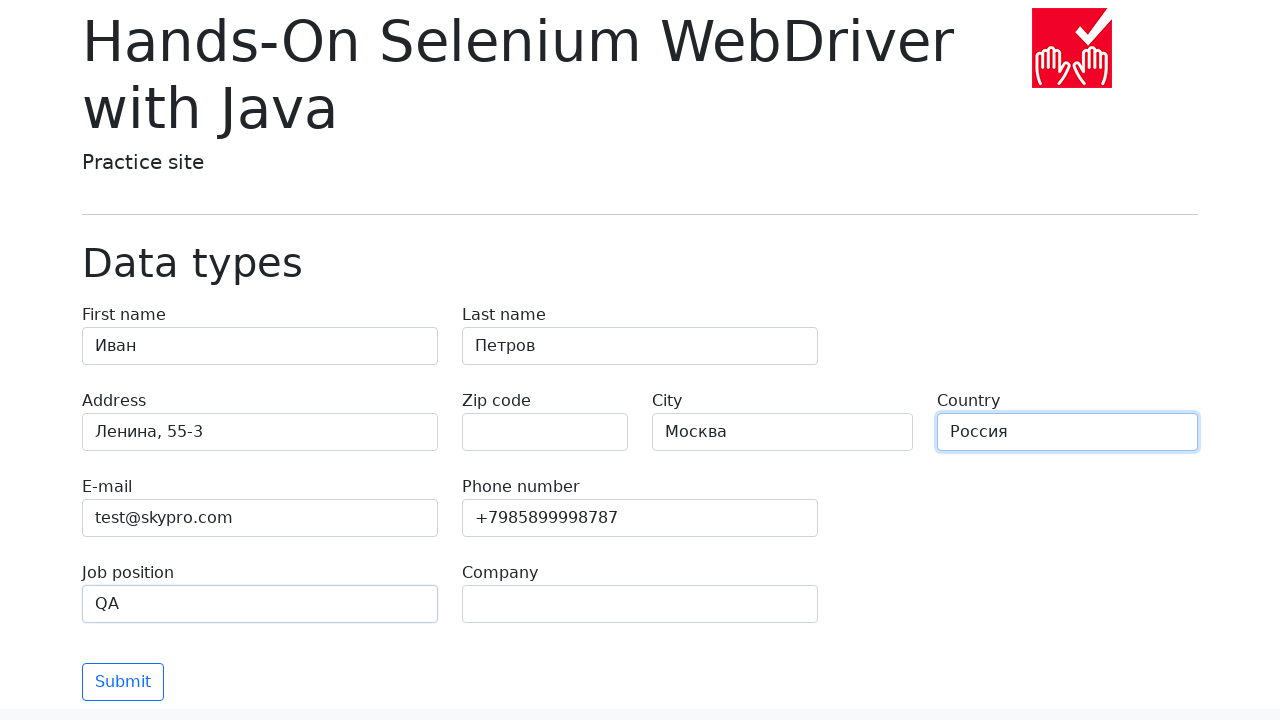

Filled company field with 'SkyPro' on input[name='company']
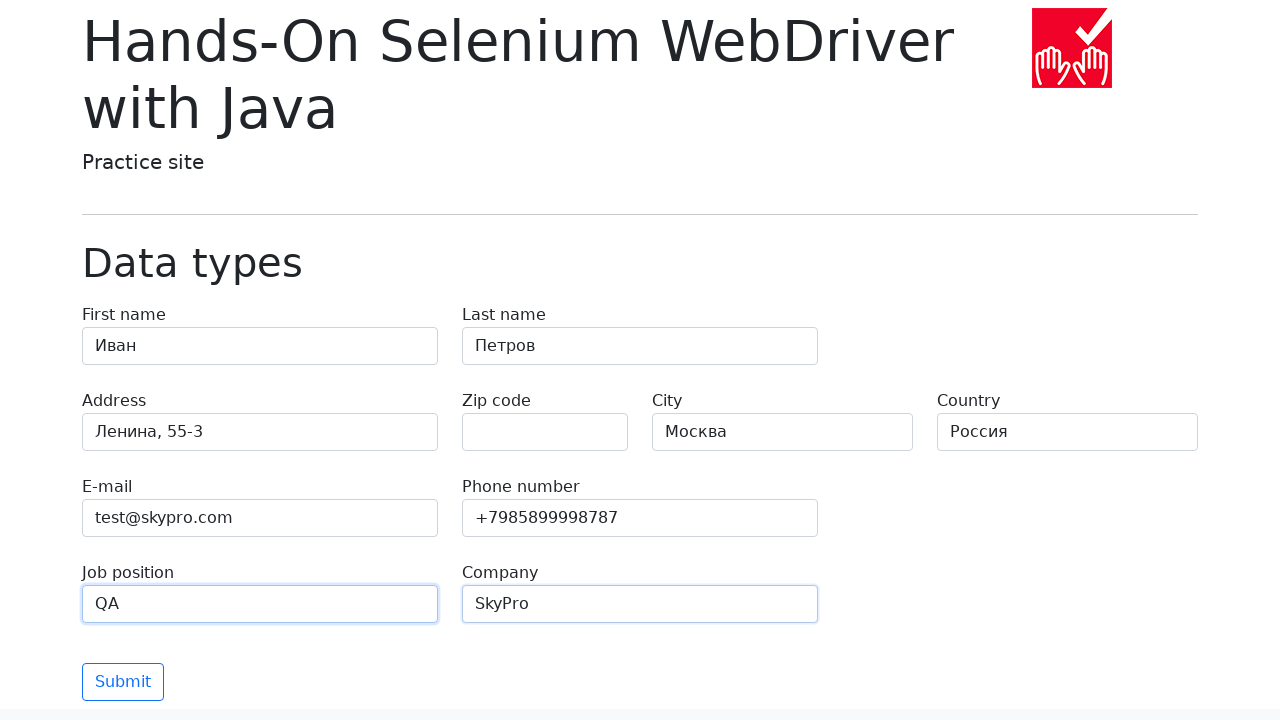

Clicked submit button to submit the form at (123, 682) on button[type='submit']
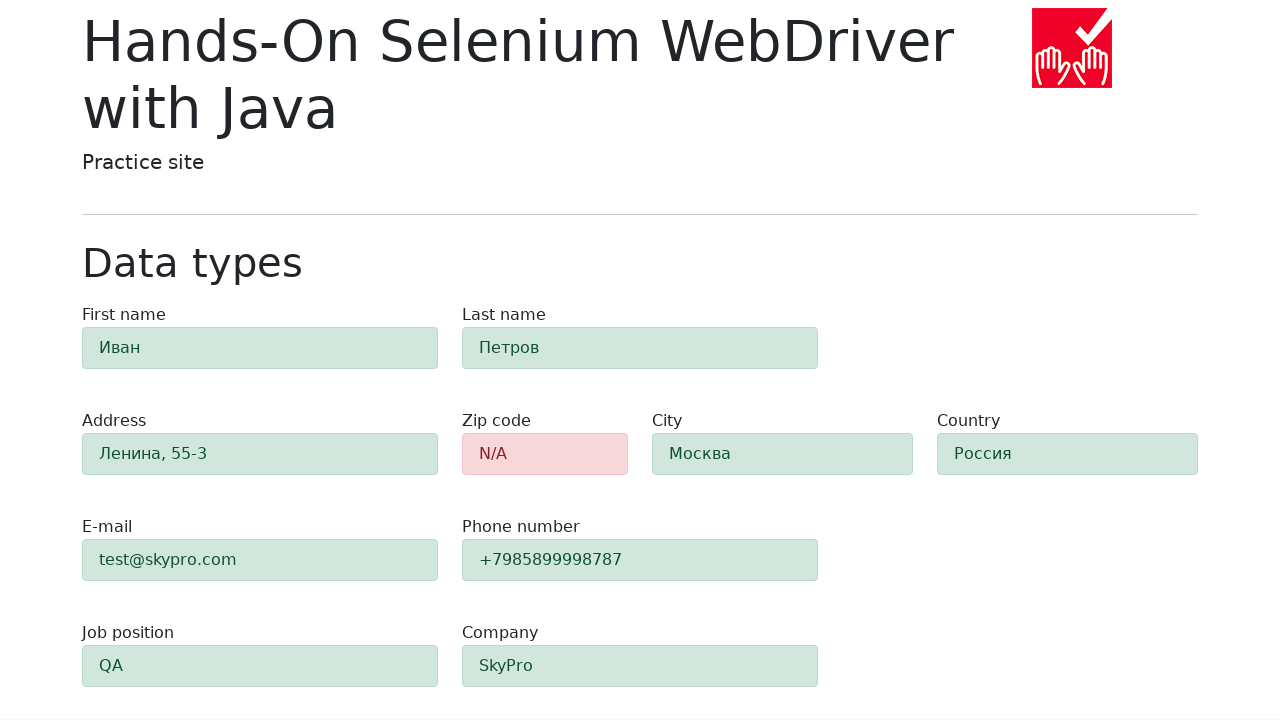

Zip code field became visible after form submission
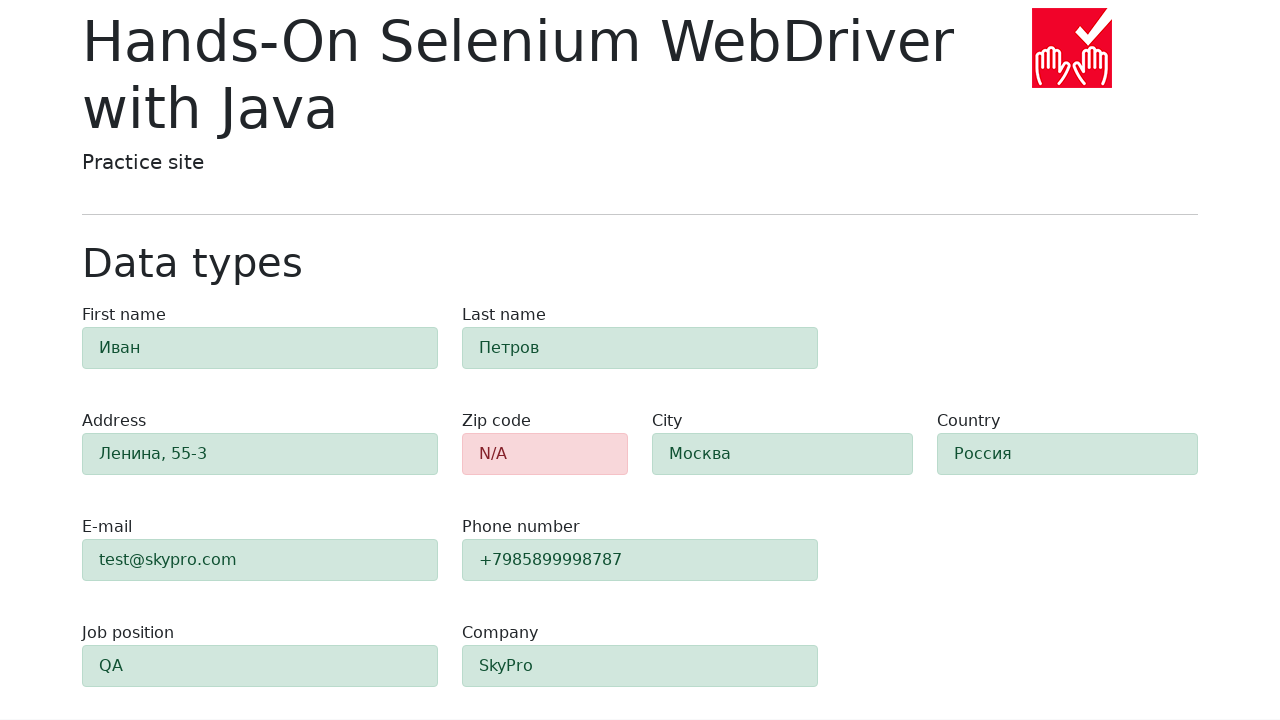

Success alert appeared confirming form validation
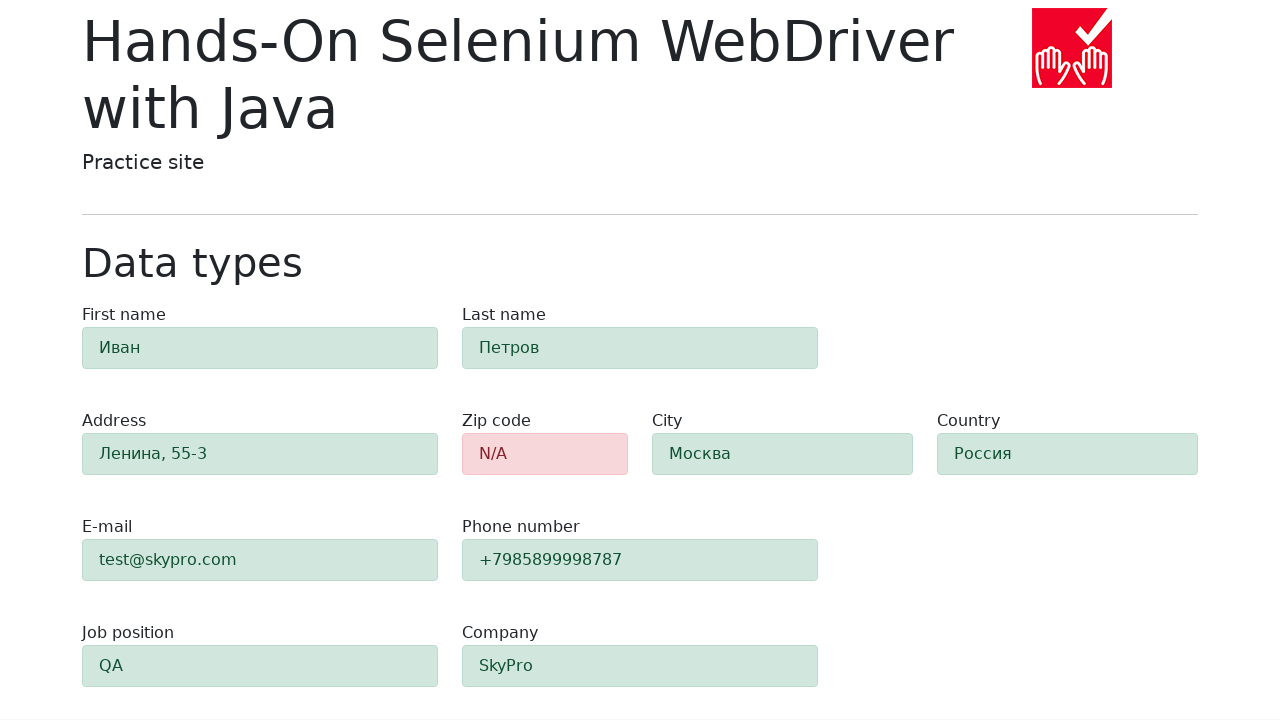

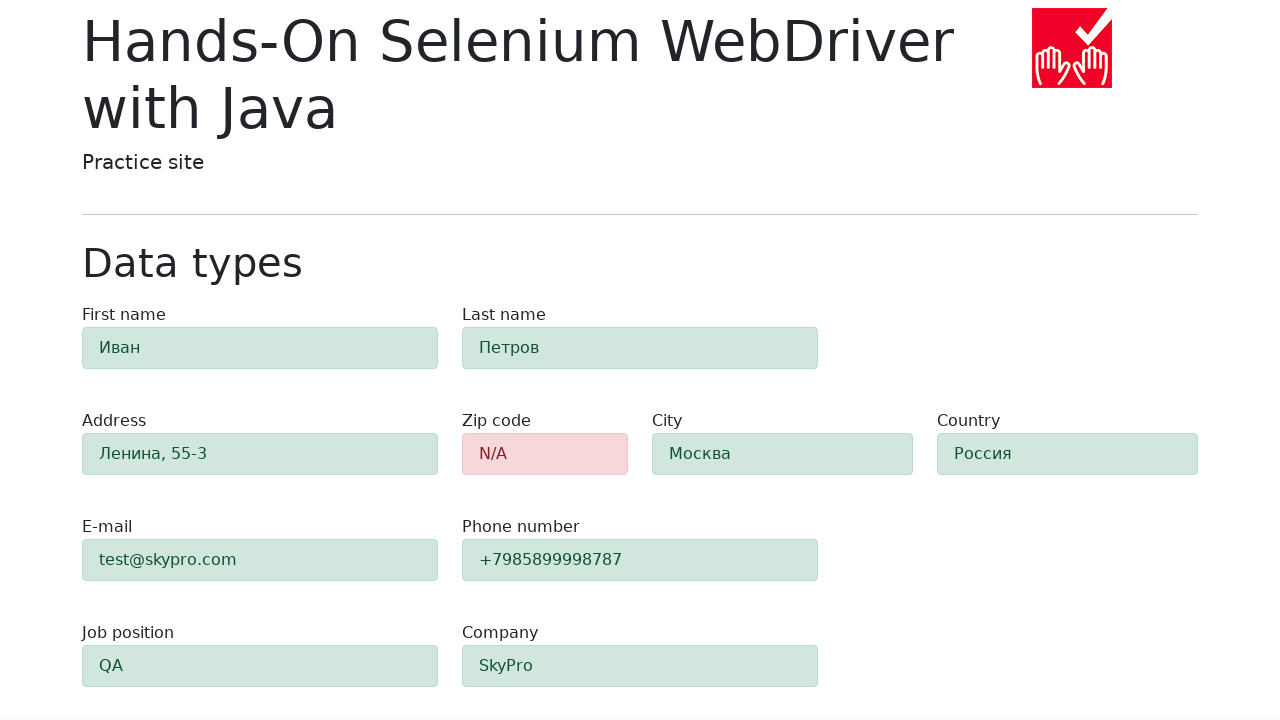